Validates GoDaddy homepage by checking the page title and current URL match expected values

Starting URL: https://www.godaddy.com/

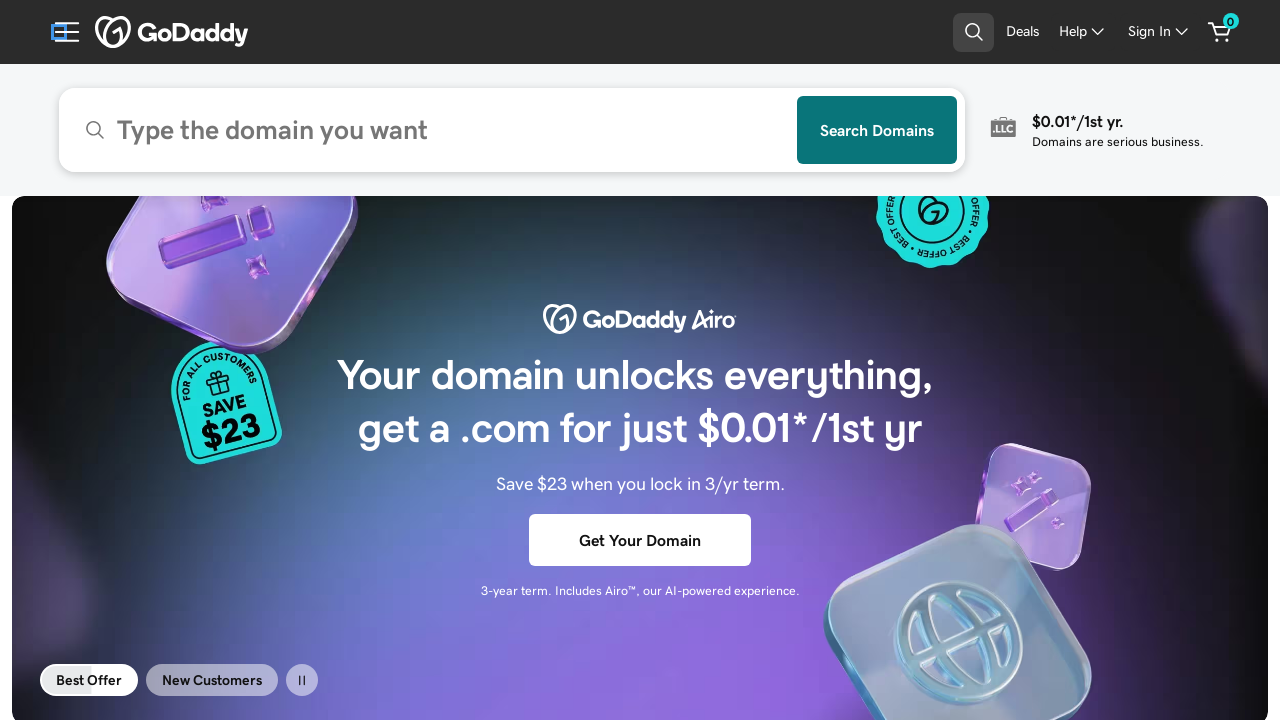

Retrieved page title from GoDaddy homepage
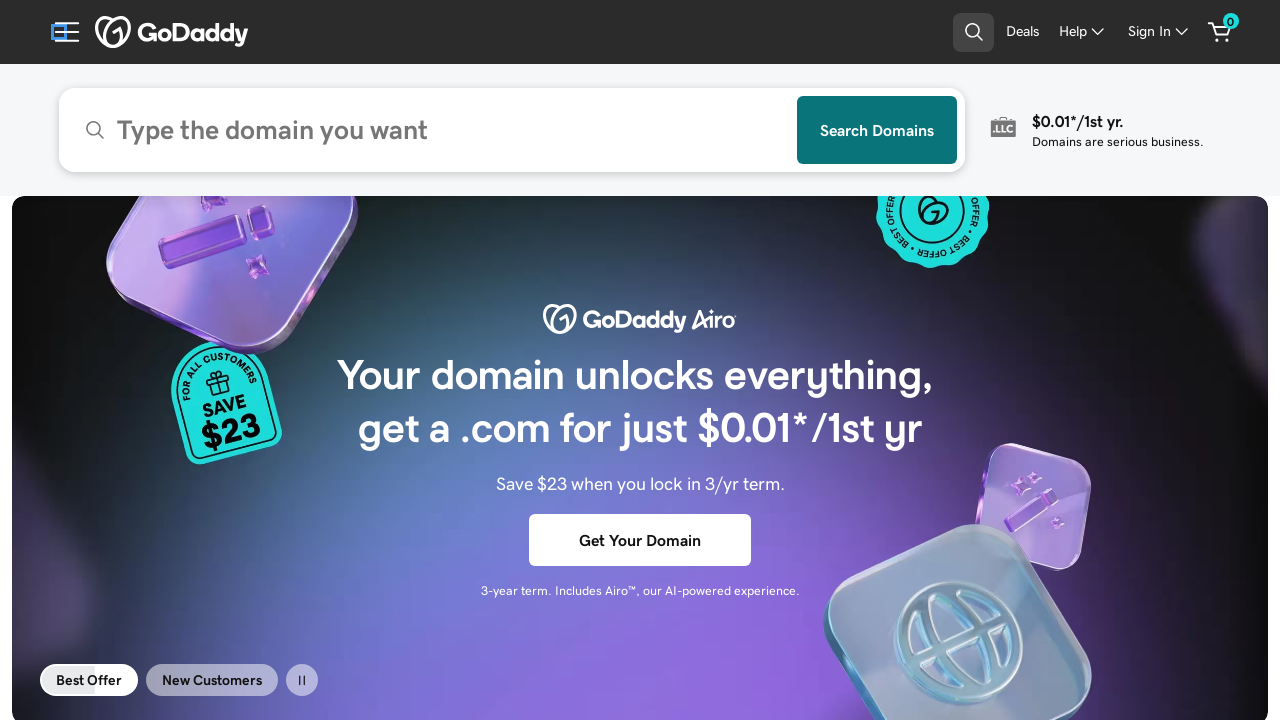

Validated page title matches expected value
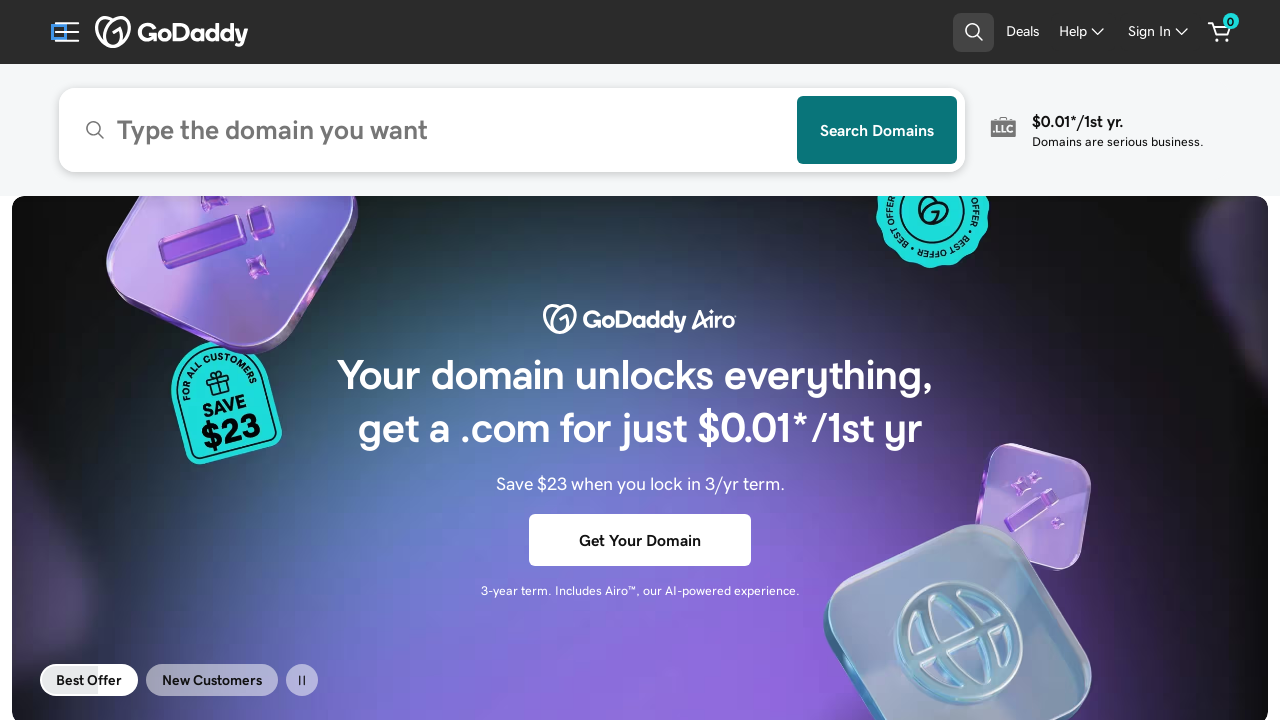

Retrieved current URL from GoDaddy homepage
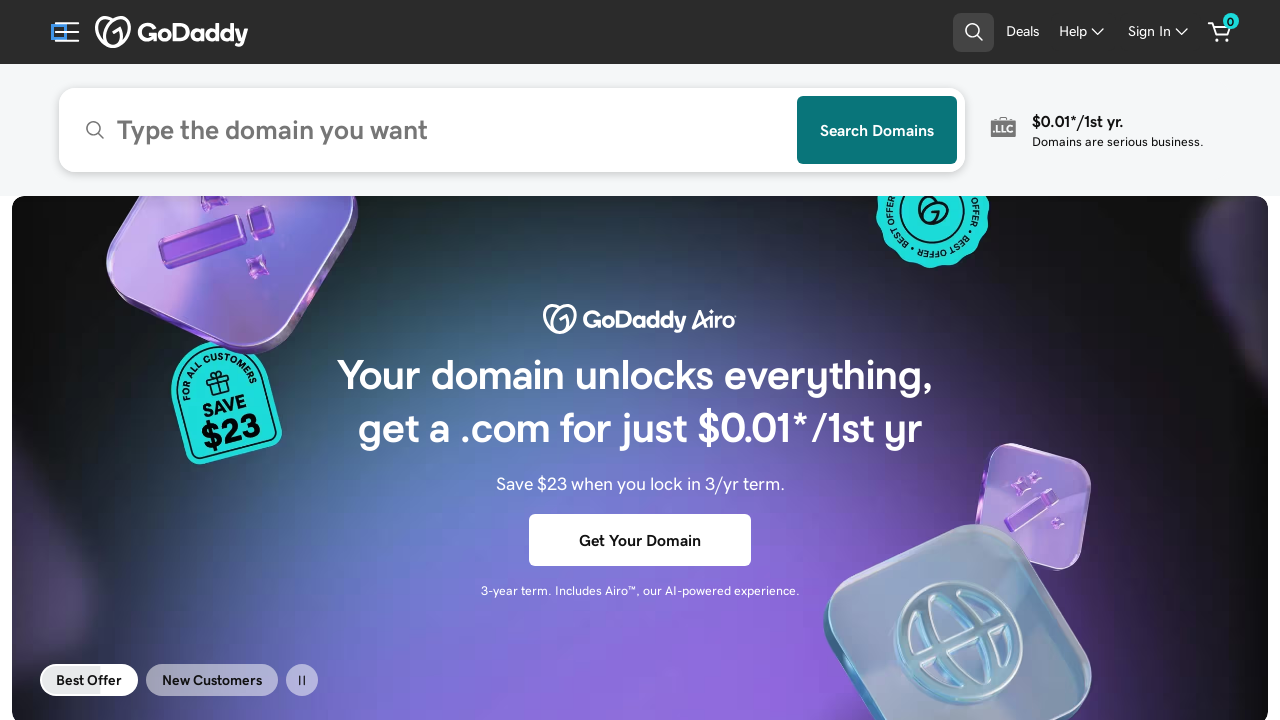

Validated current URL matches expected value
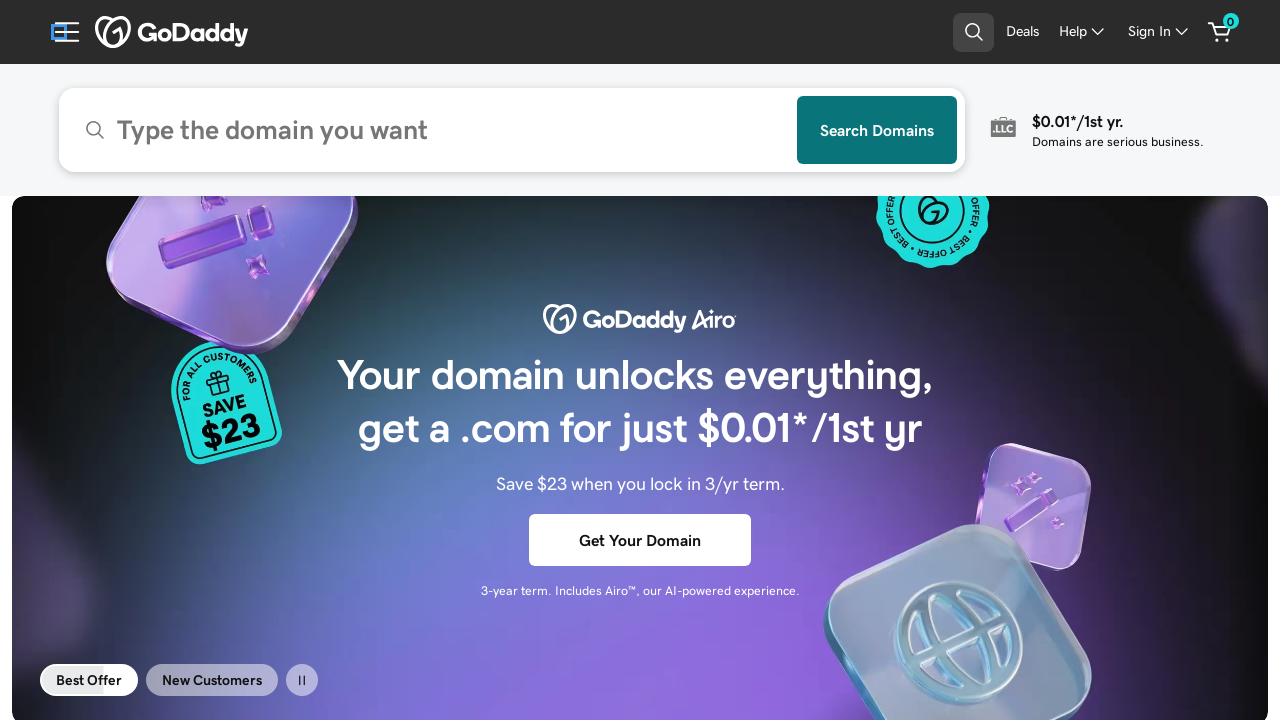

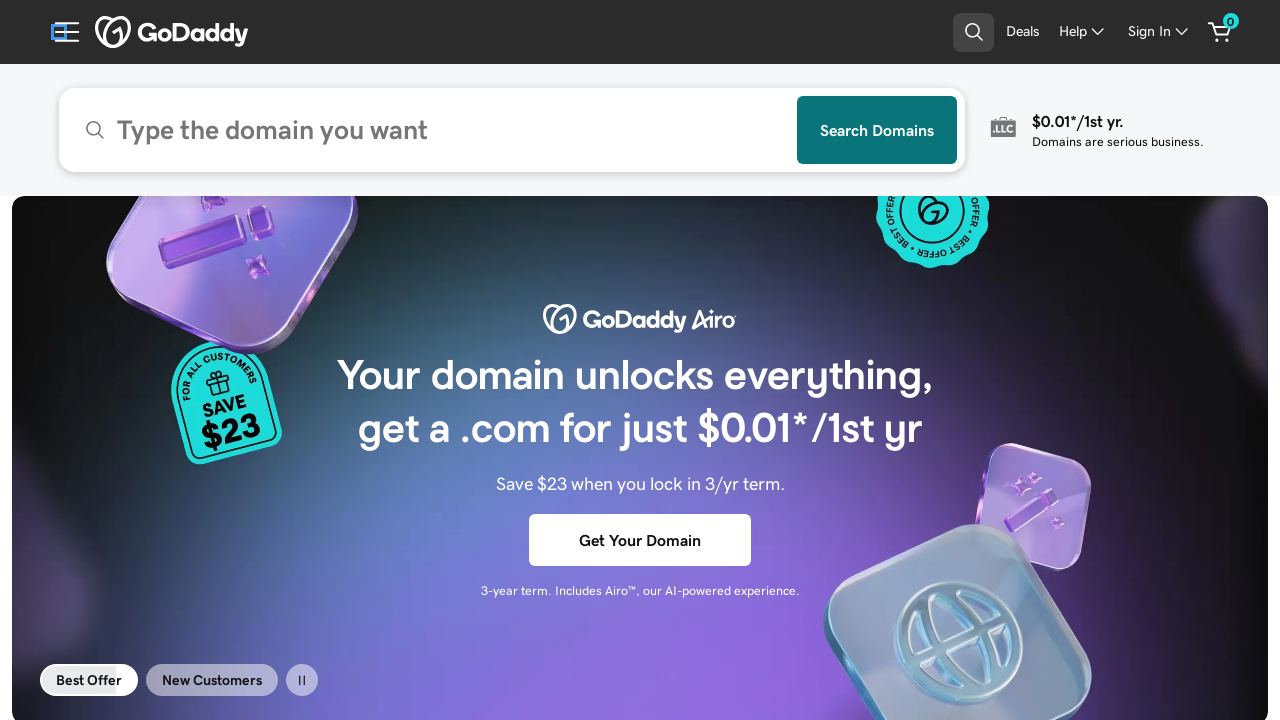